Tests clearing the complete state of all items by checking and then unchecking the toggle all

Starting URL: https://demo.playwright.dev/todomvc

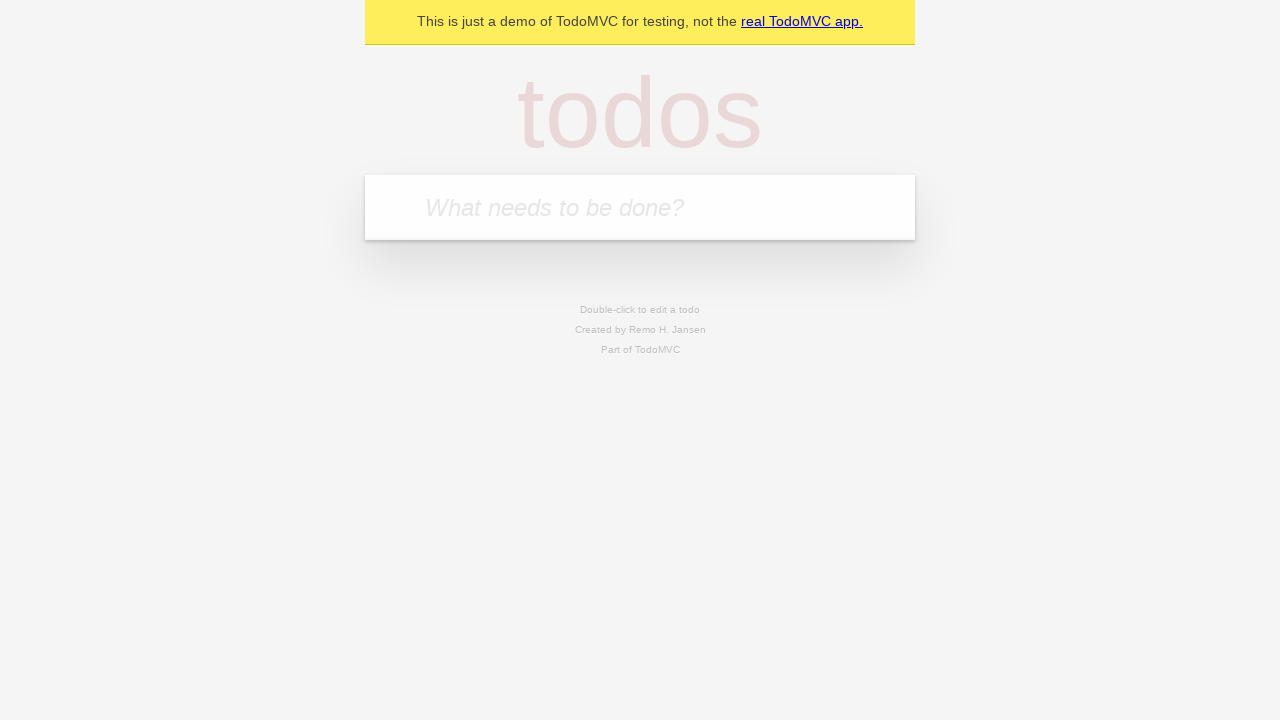

Filled todo input with 'buy some cheese' on internal:attr=[placeholder="What needs to be done?"i]
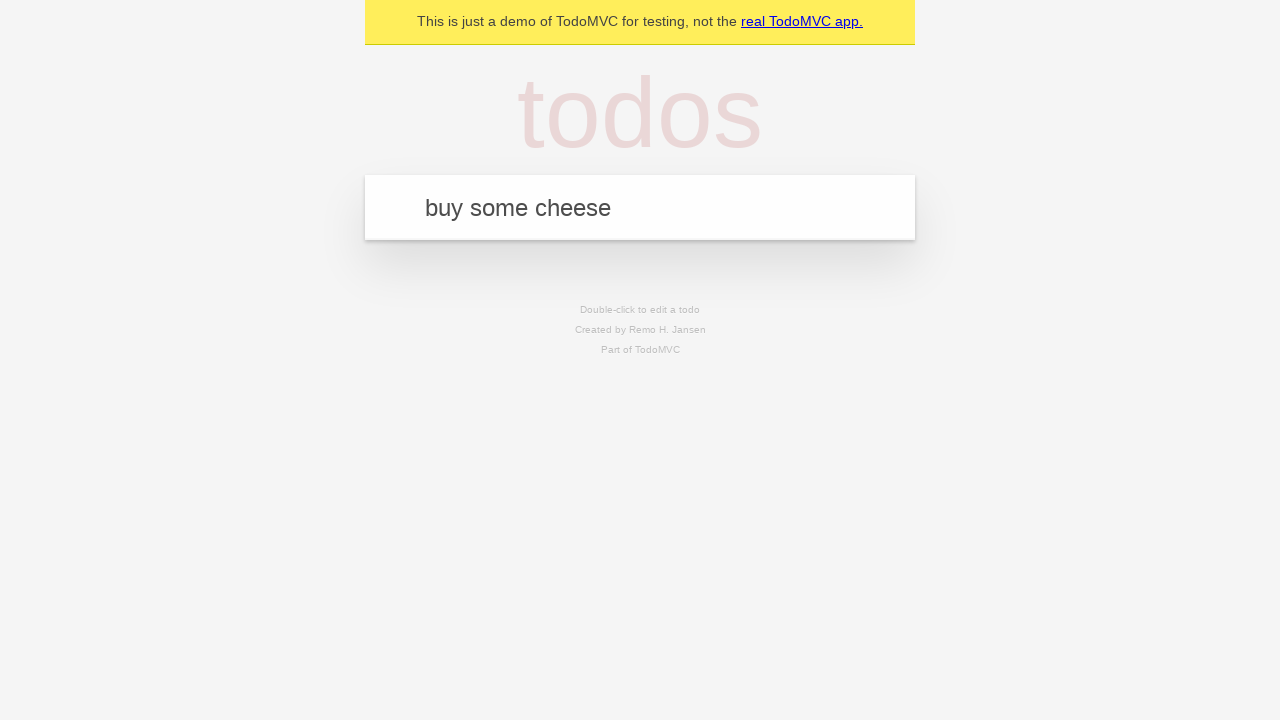

Pressed Enter to add 'buy some cheese' to the todo list on internal:attr=[placeholder="What needs to be done?"i]
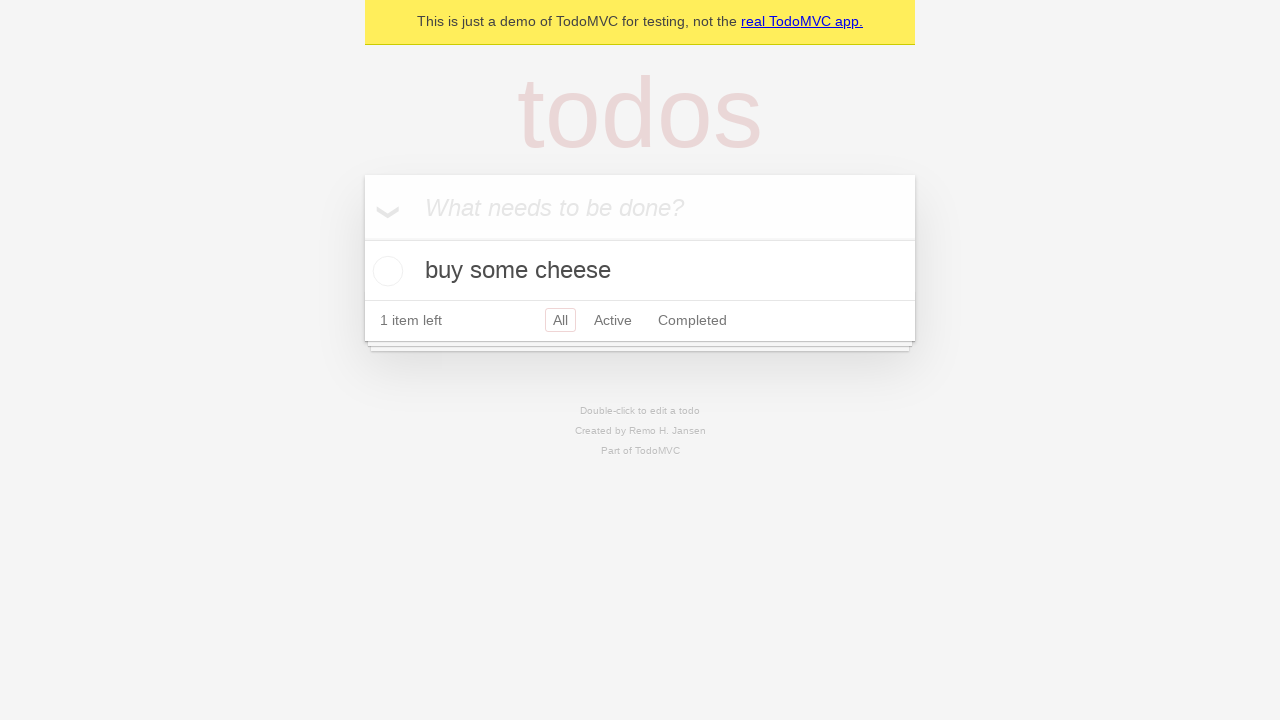

Filled todo input with 'feed the cat' on internal:attr=[placeholder="What needs to be done?"i]
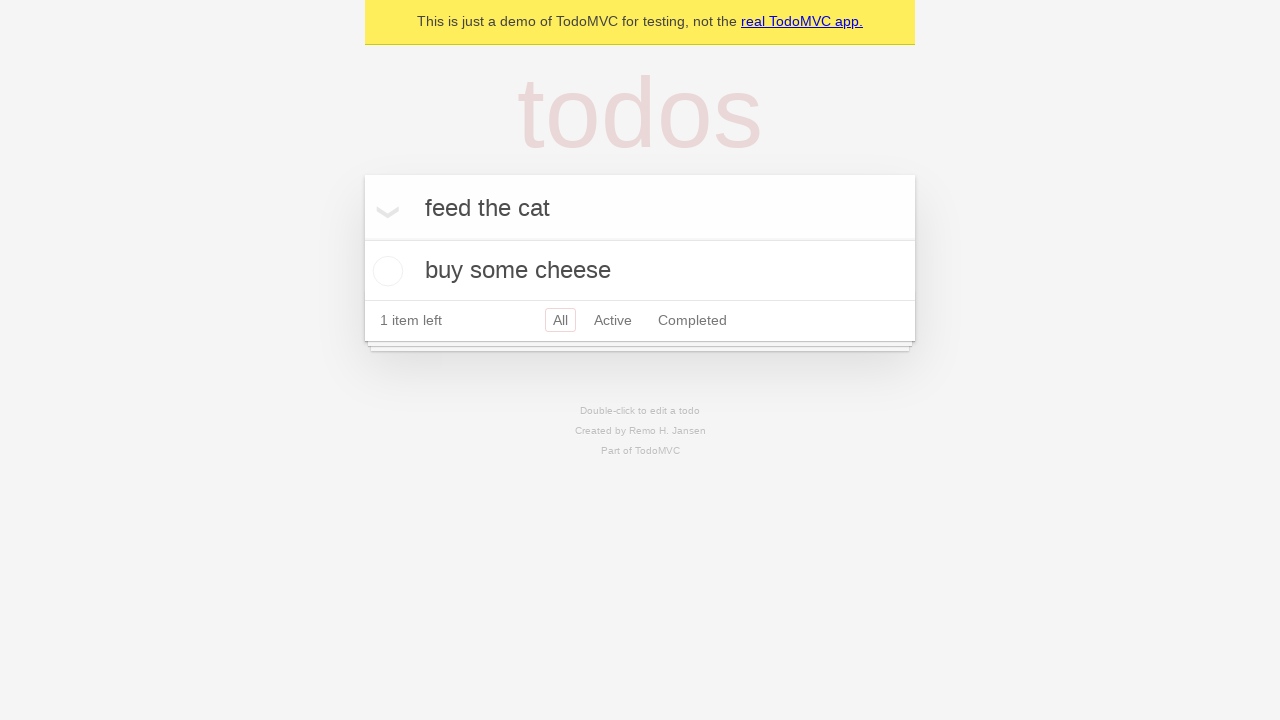

Pressed Enter to add 'feed the cat' to the todo list on internal:attr=[placeholder="What needs to be done?"i]
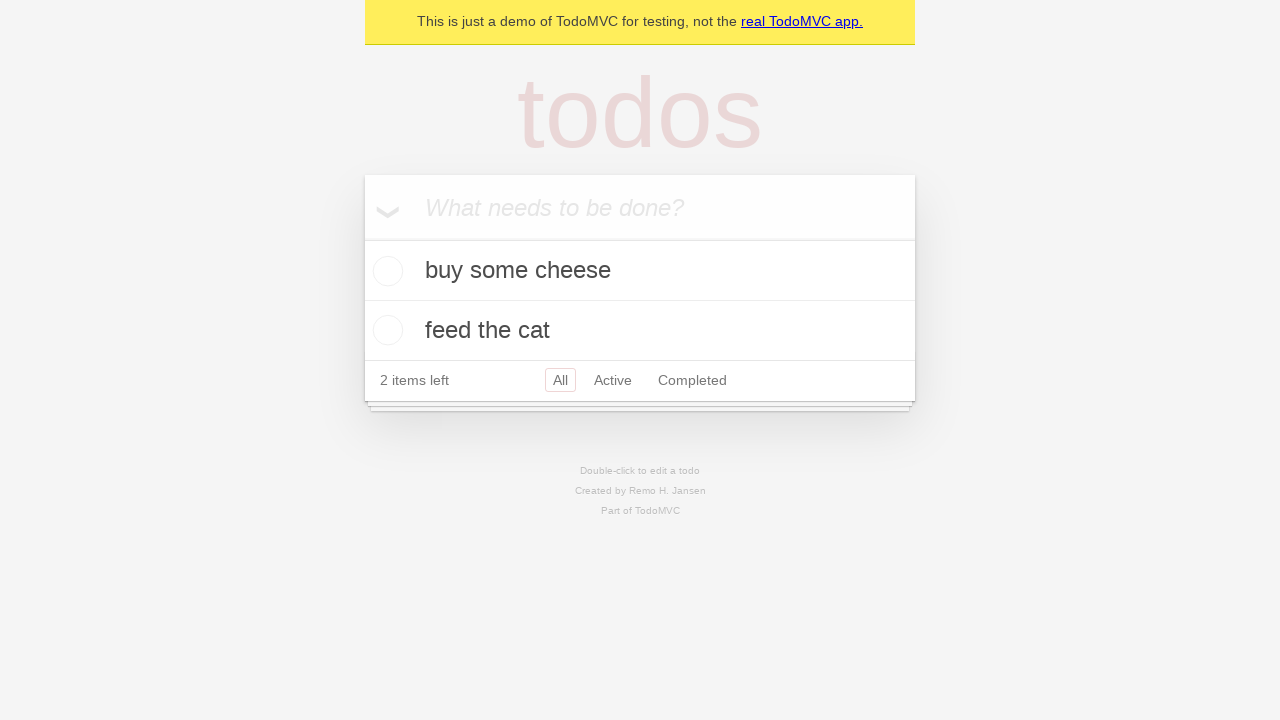

Filled todo input with 'book a doctors appointment' on internal:attr=[placeholder="What needs to be done?"i]
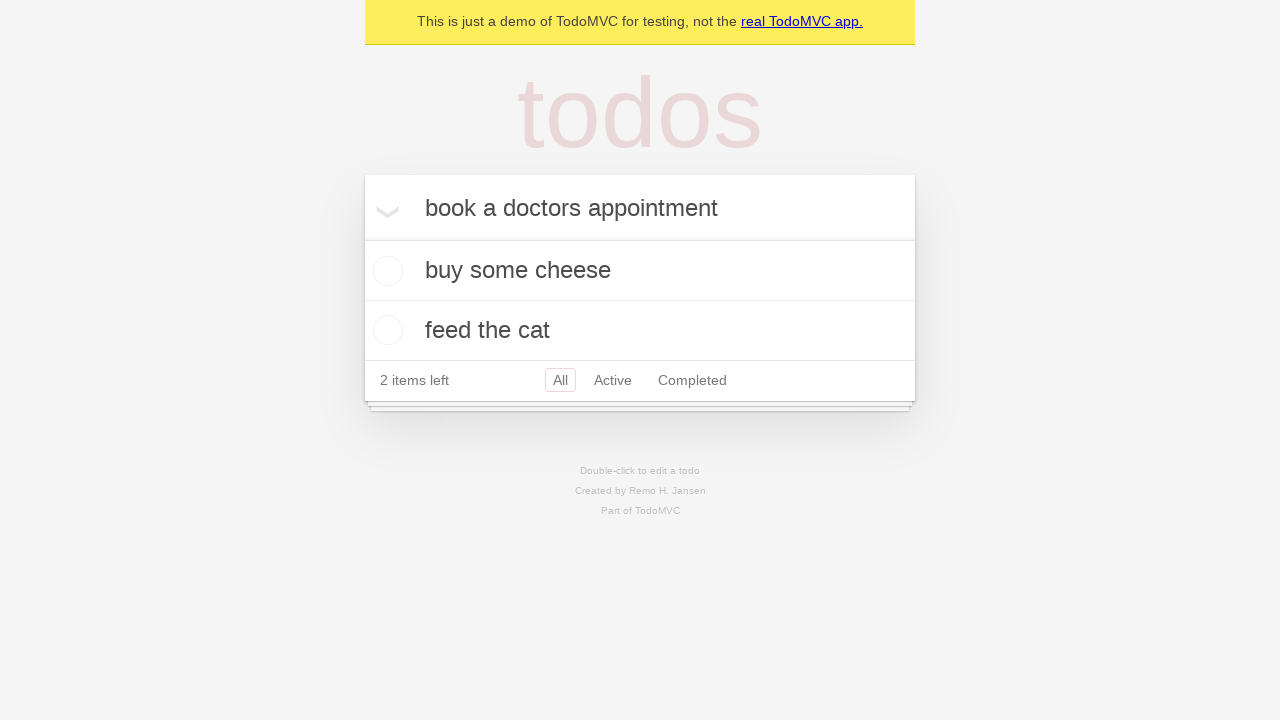

Pressed Enter to add 'book a doctors appointment' to the todo list on internal:attr=[placeholder="What needs to be done?"i]
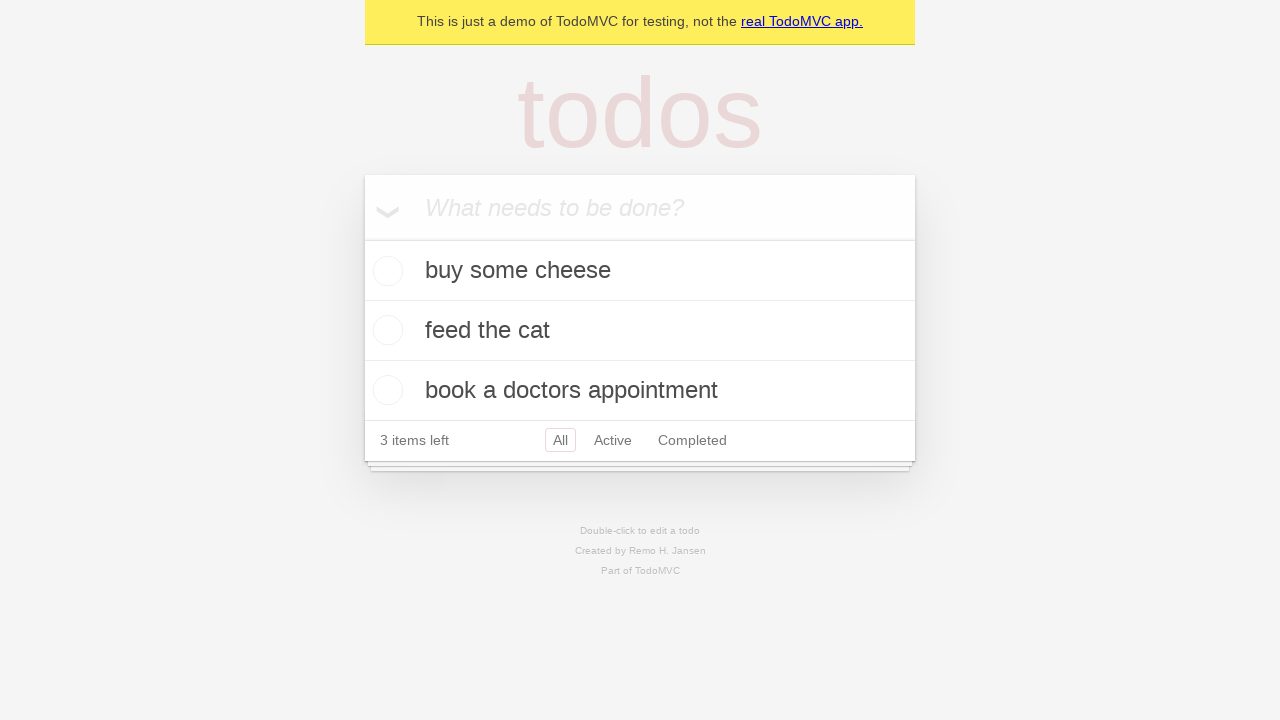

Clicked toggle all to mark all items as complete at (362, 238) on internal:label="Mark all as complete"i
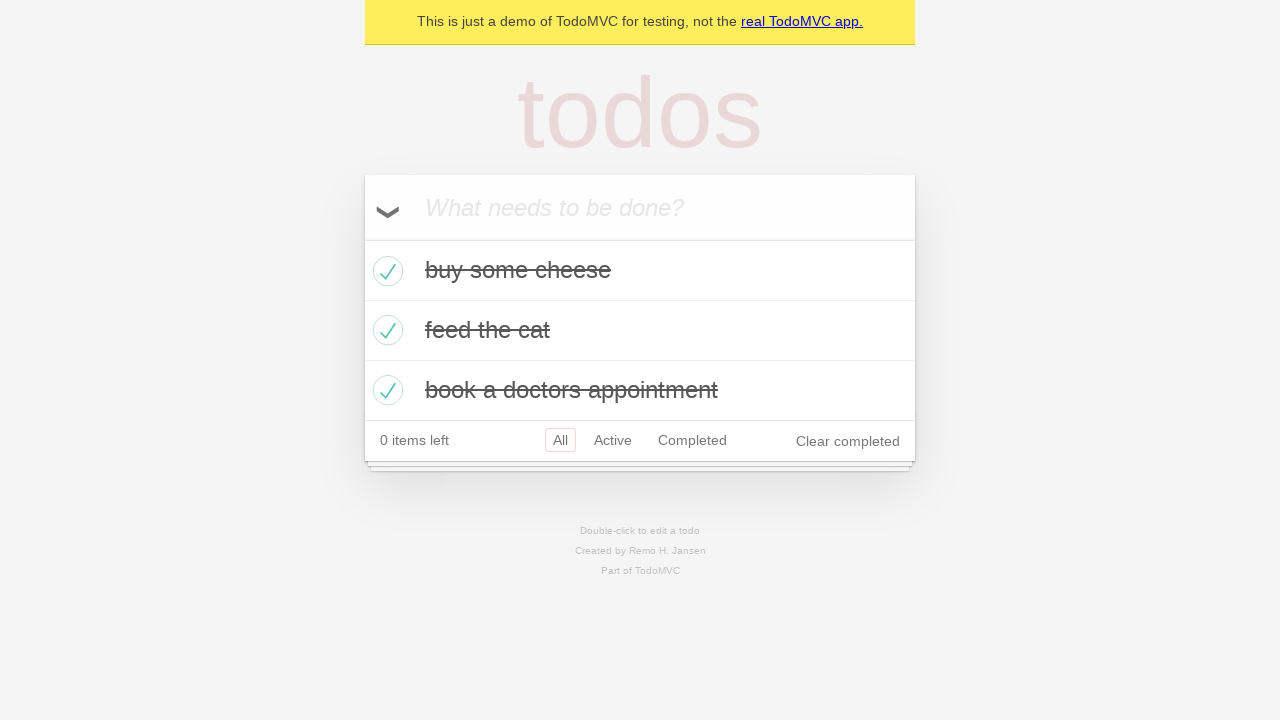

Clicked toggle all to uncheck all items and clear their complete state at (362, 238) on internal:label="Mark all as complete"i
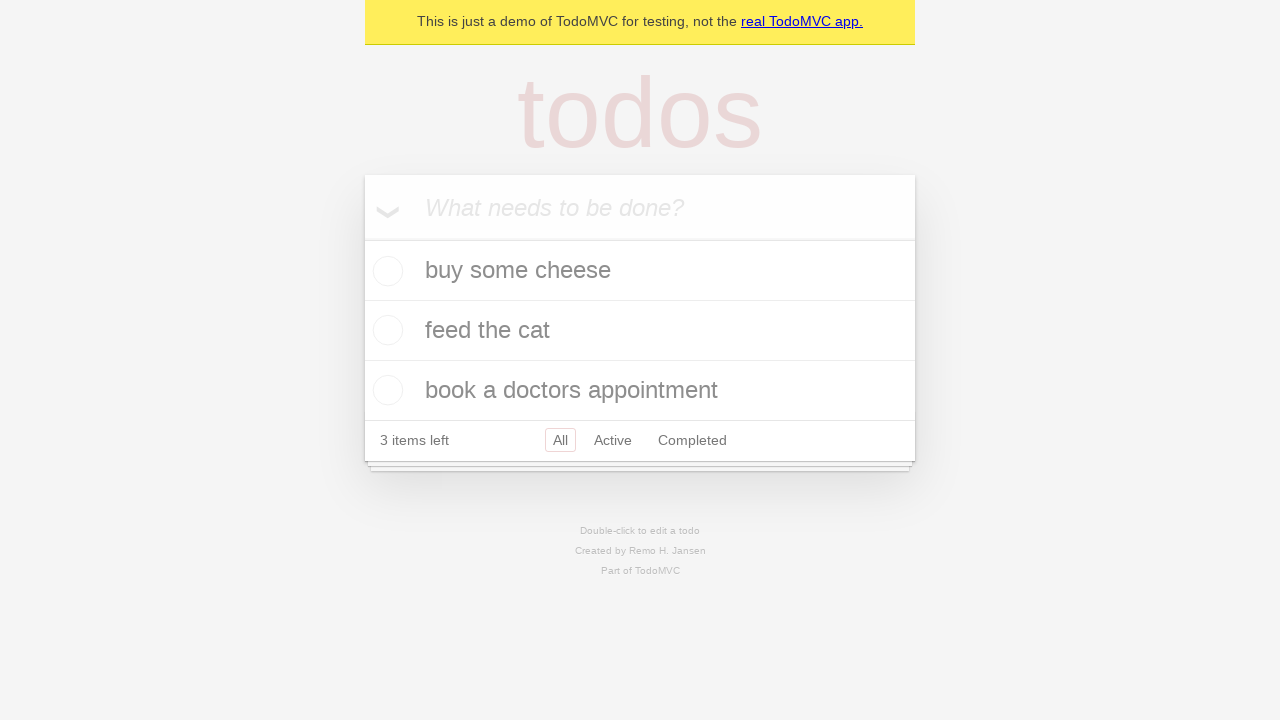

Verified all todo items are present and uncompleted
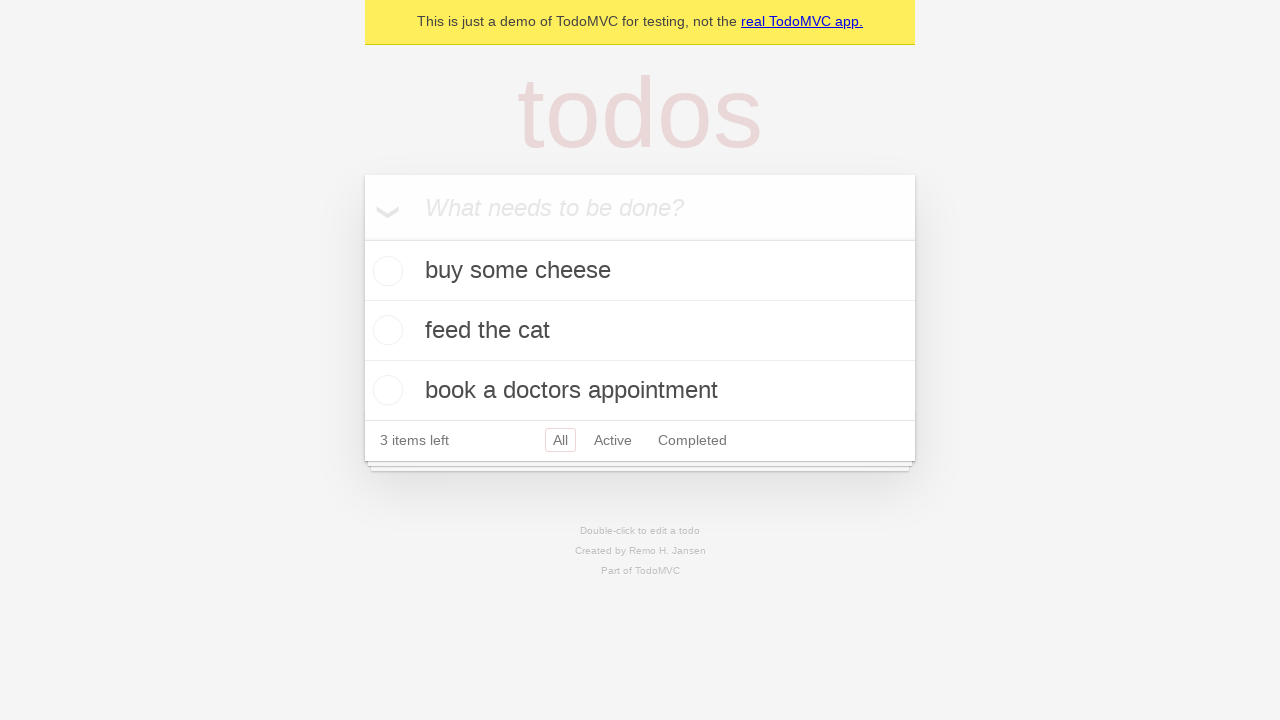

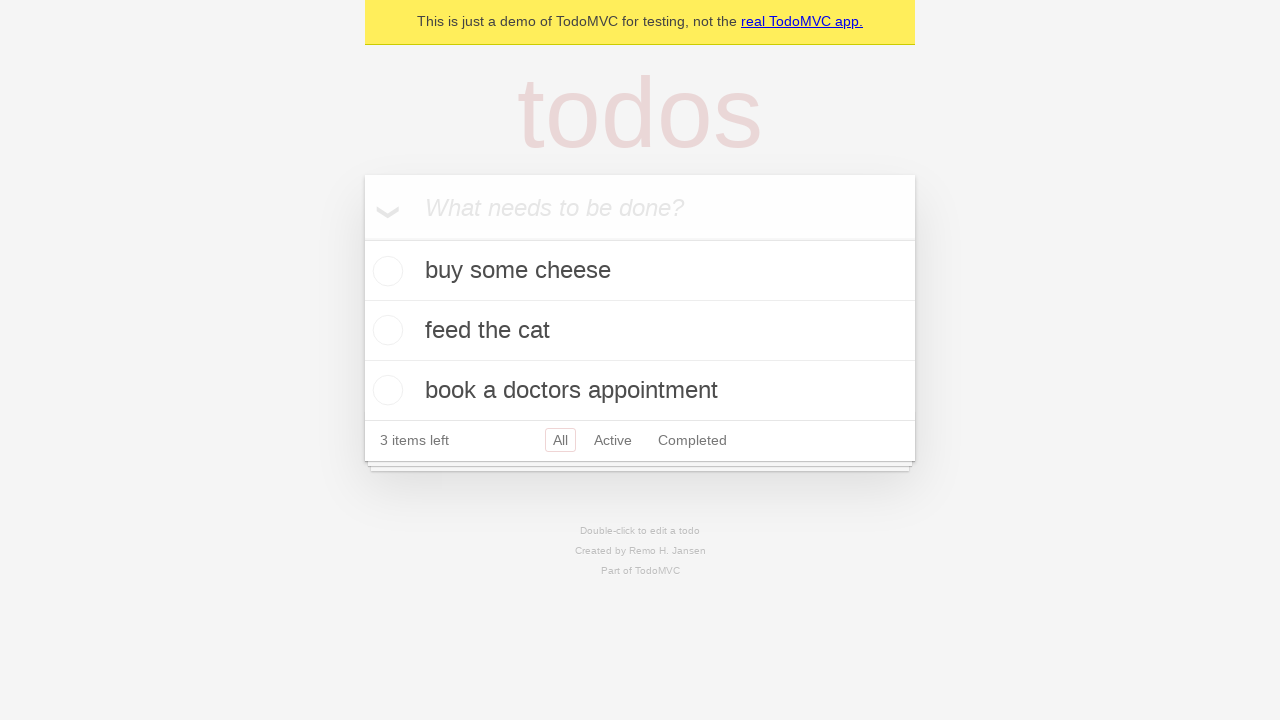